Tests scrolling to a specific element in a long list

Starting URL: https://the-internet.herokuapp.com/

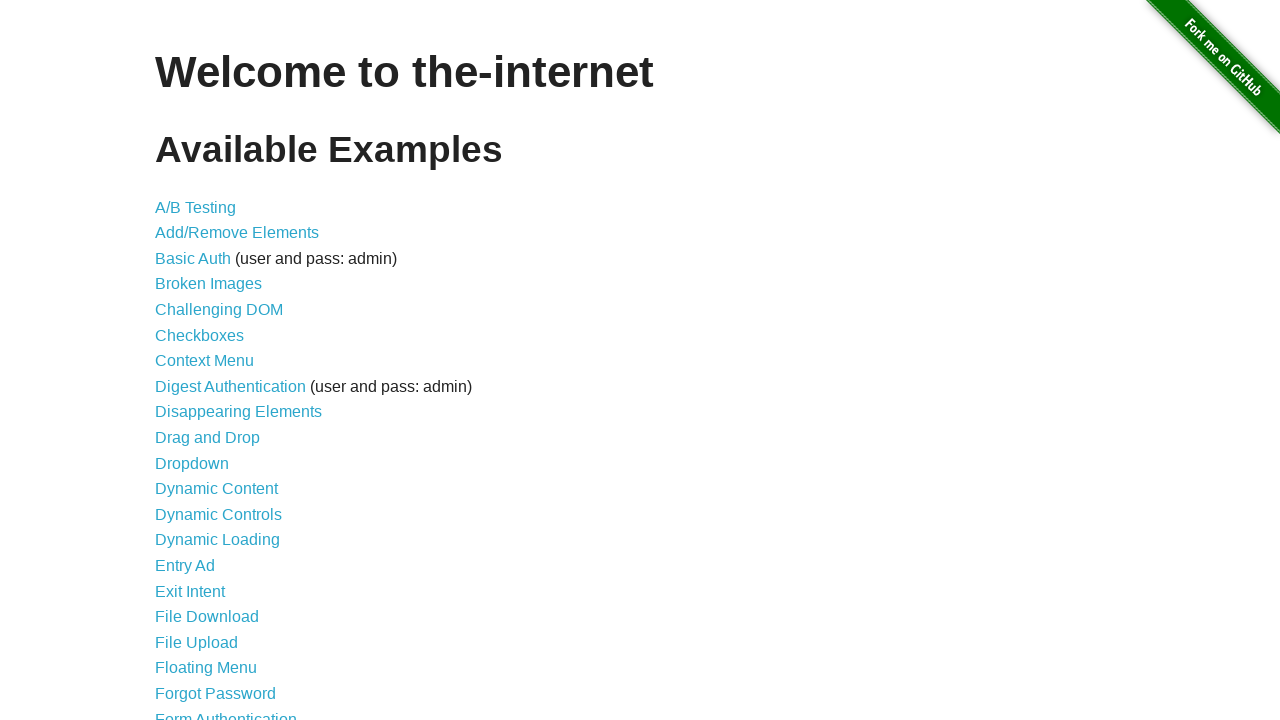

Located the 40th list item element
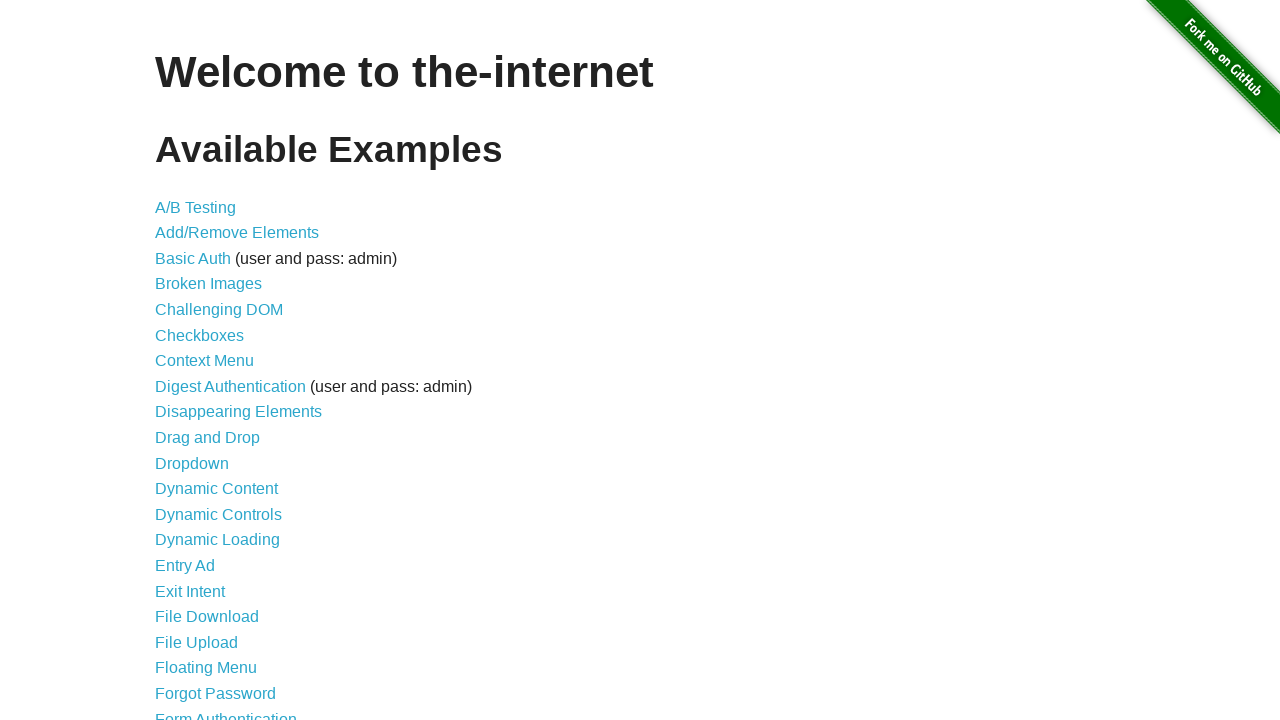

Waited 1 second
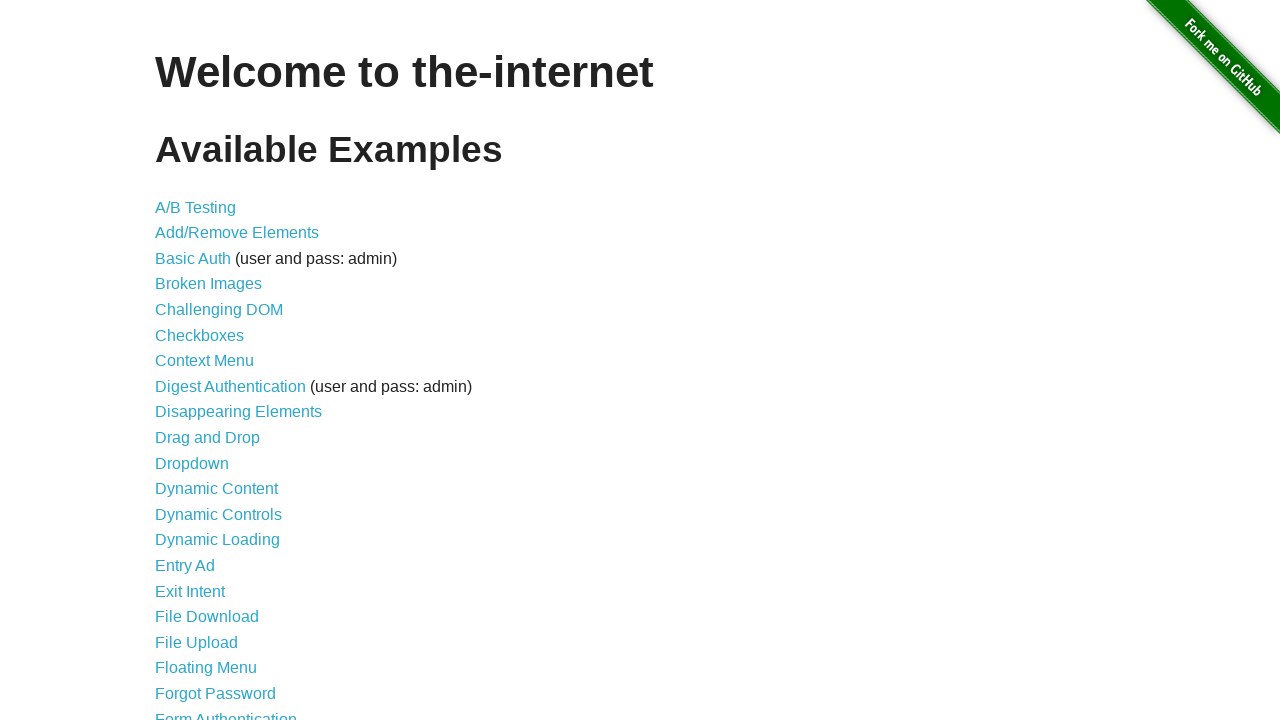

Scrolled to the 40th list item element
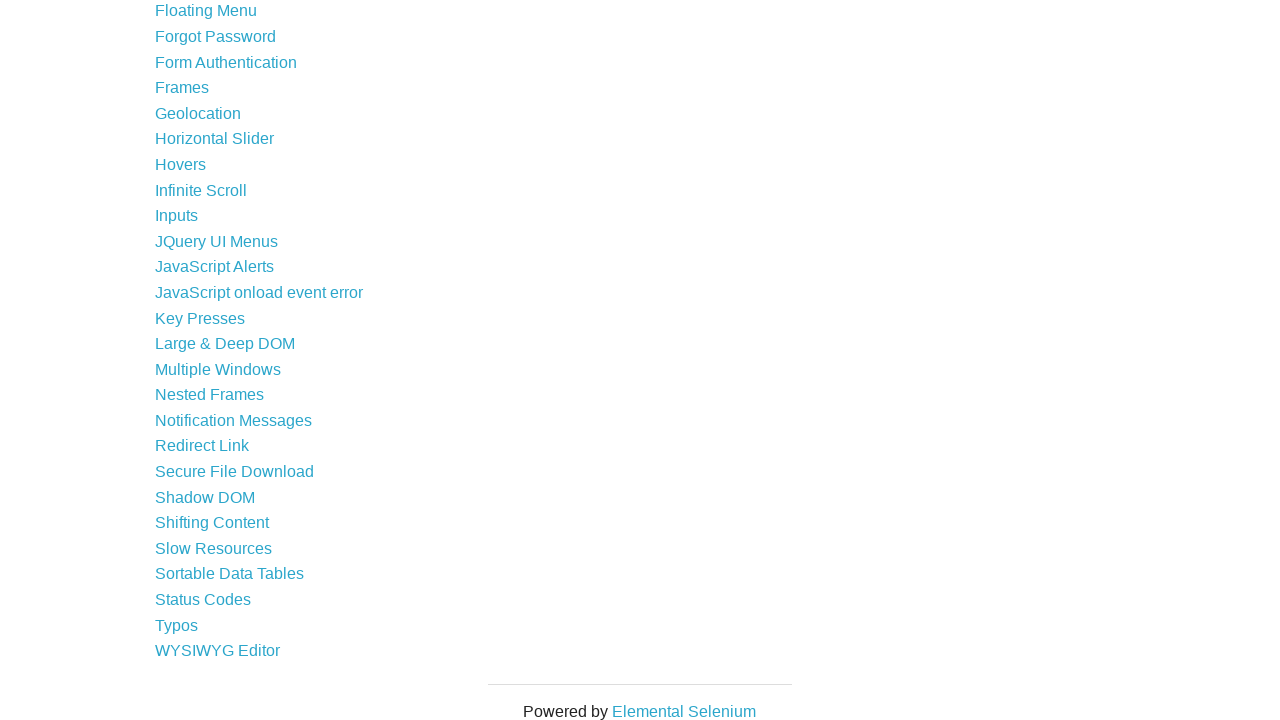

Retrieved text content from the 40th list item
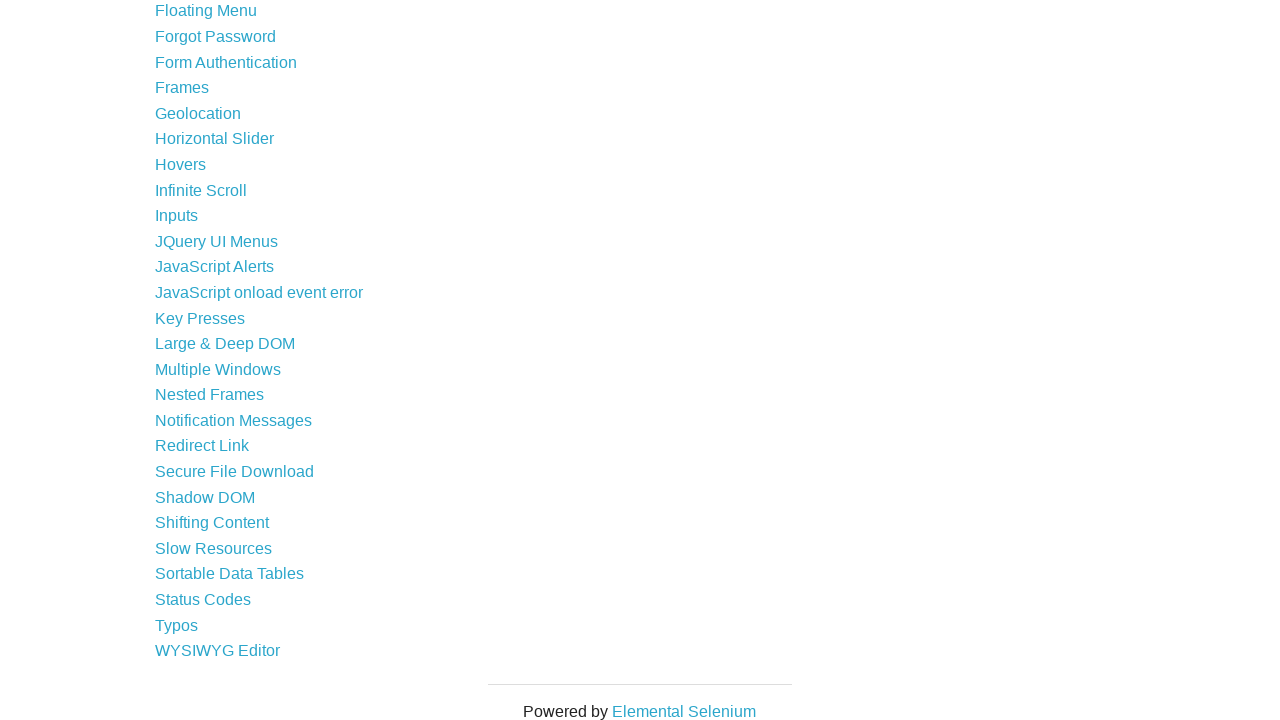

Waited 3 seconds
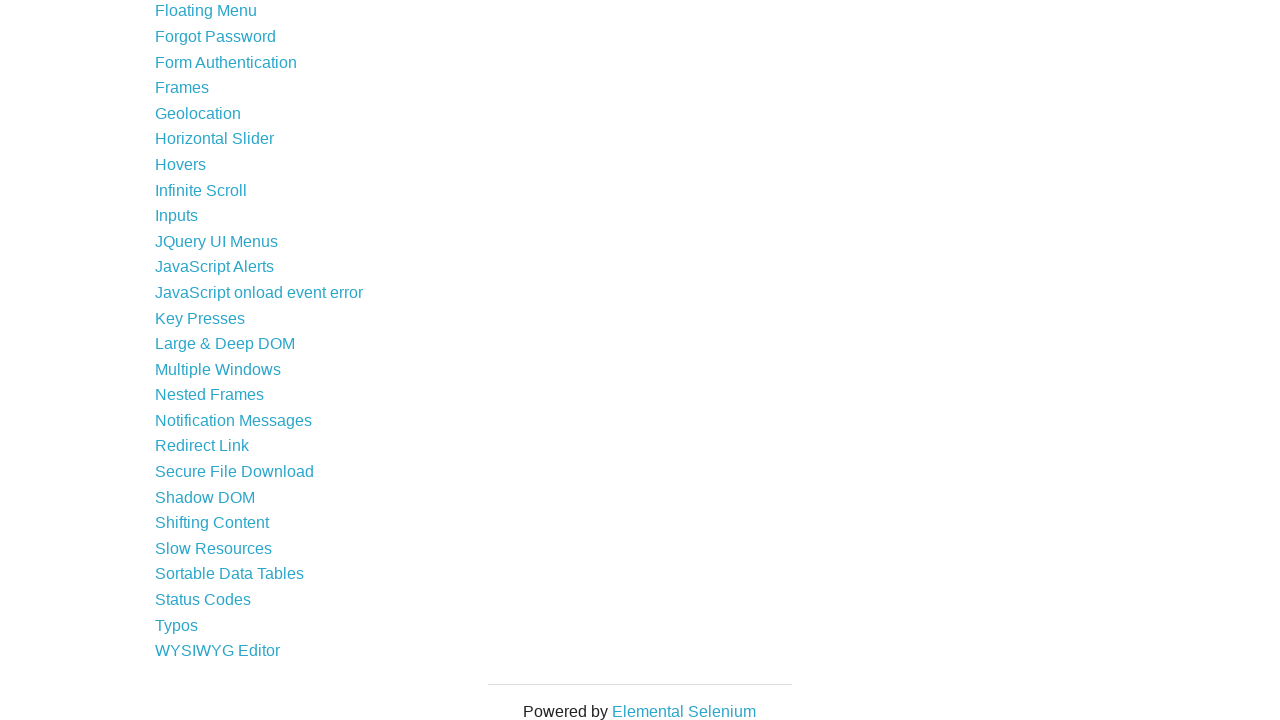

Printed element text: Slow Resources
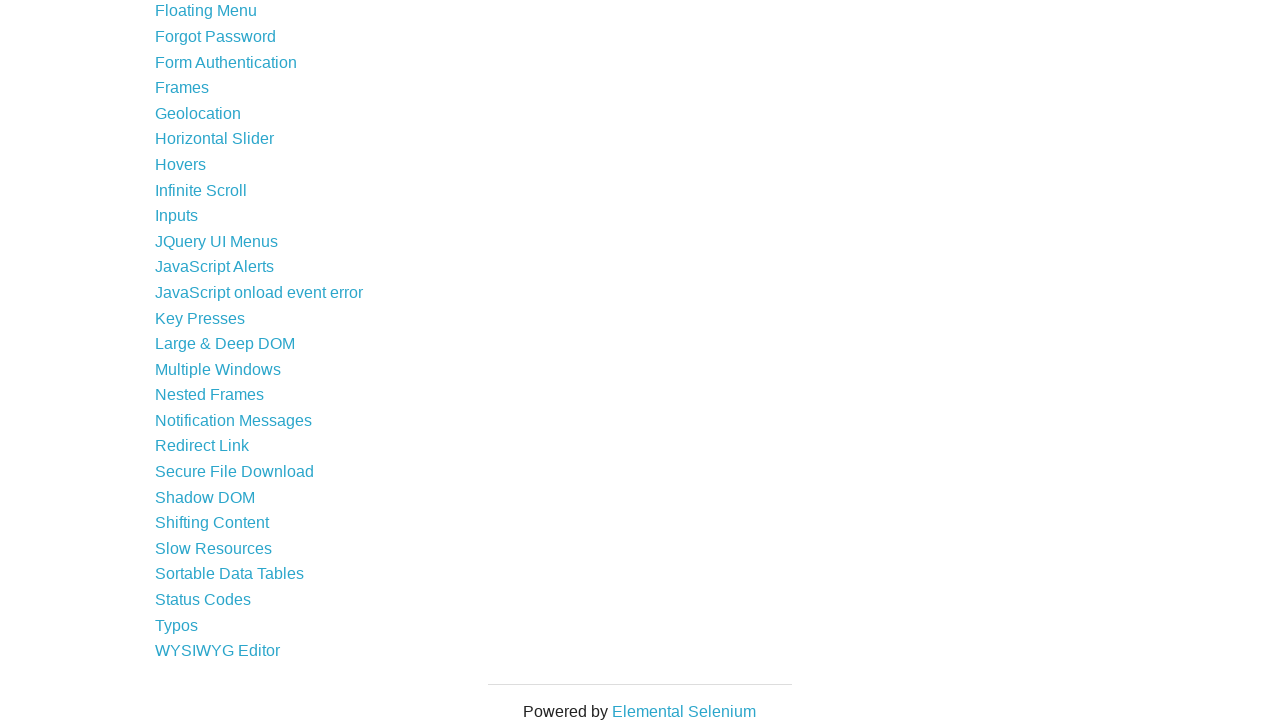

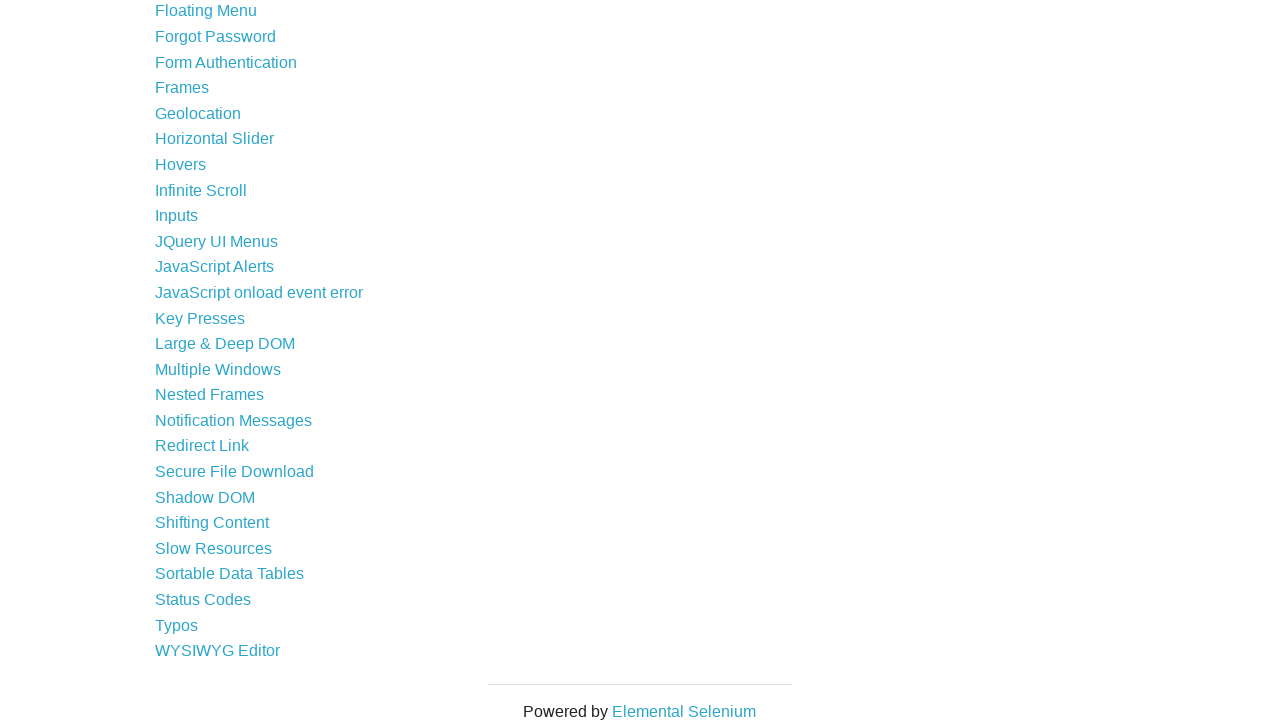